Navigates to a test automation practice site and performs a click-and-hold action on an alert button element

Starting URL: https://testautomationpractice.blogspot.com/

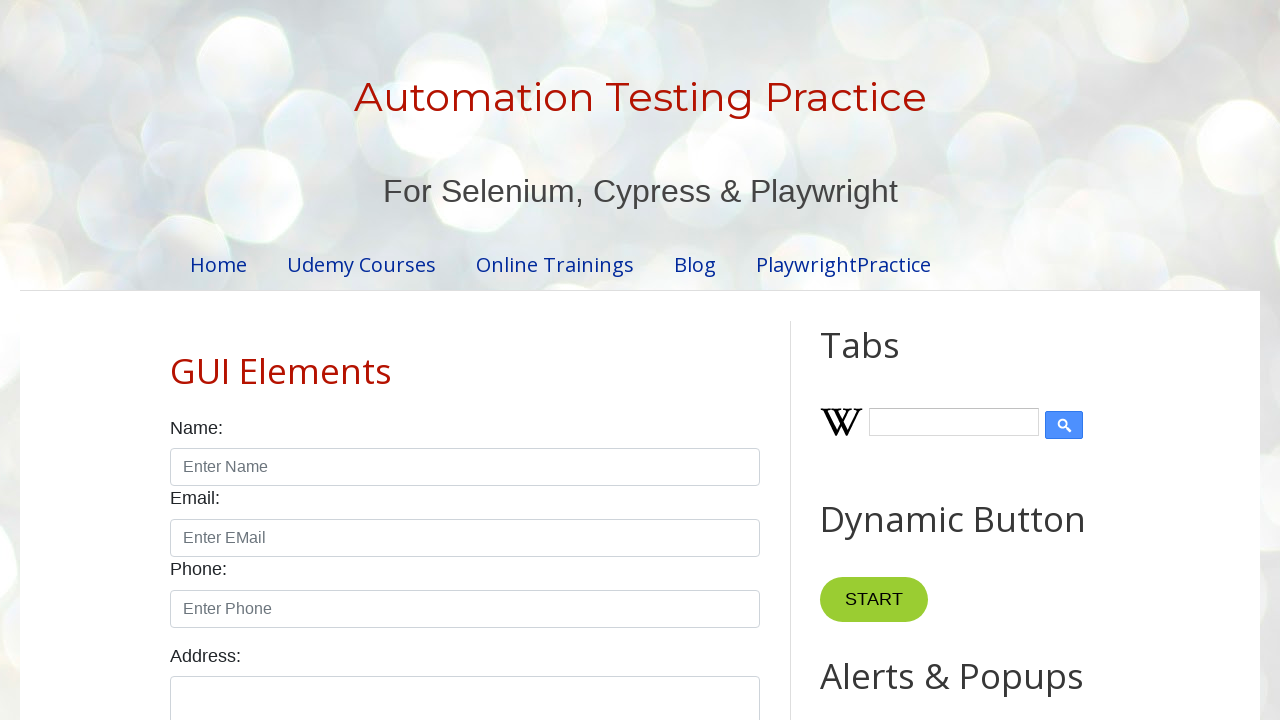

Navigated to test automation practice site
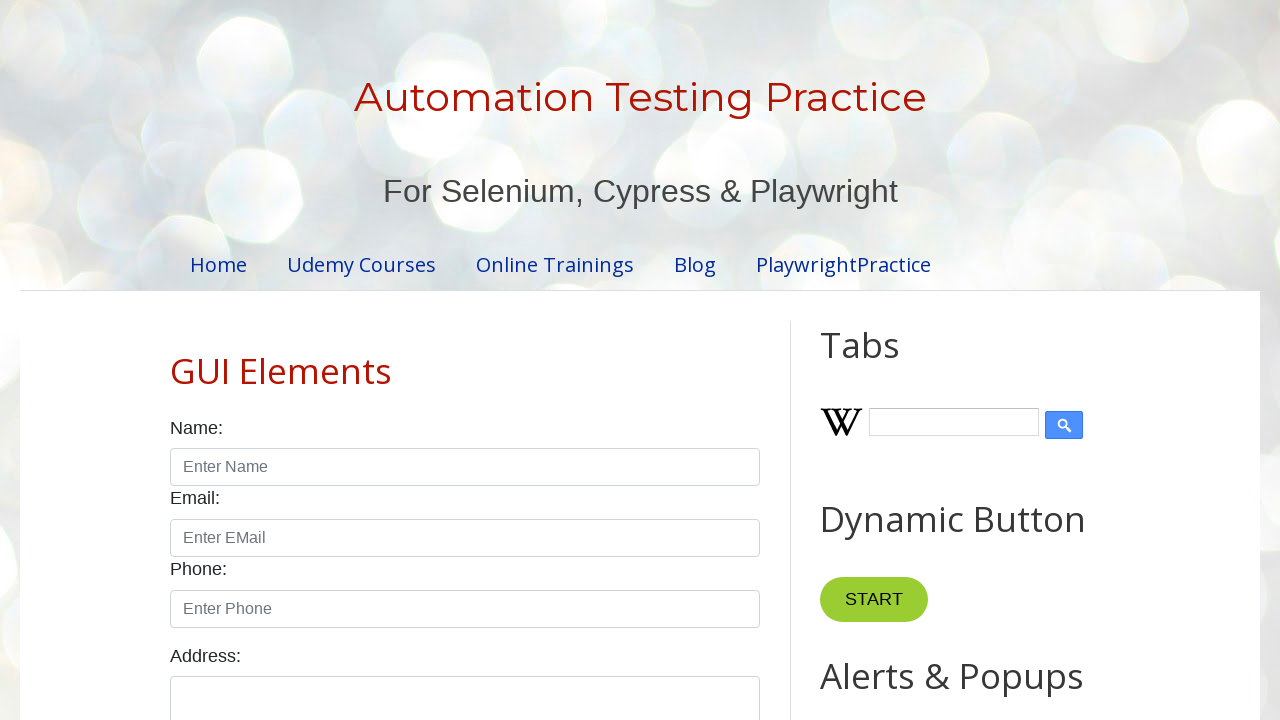

Located alert button element
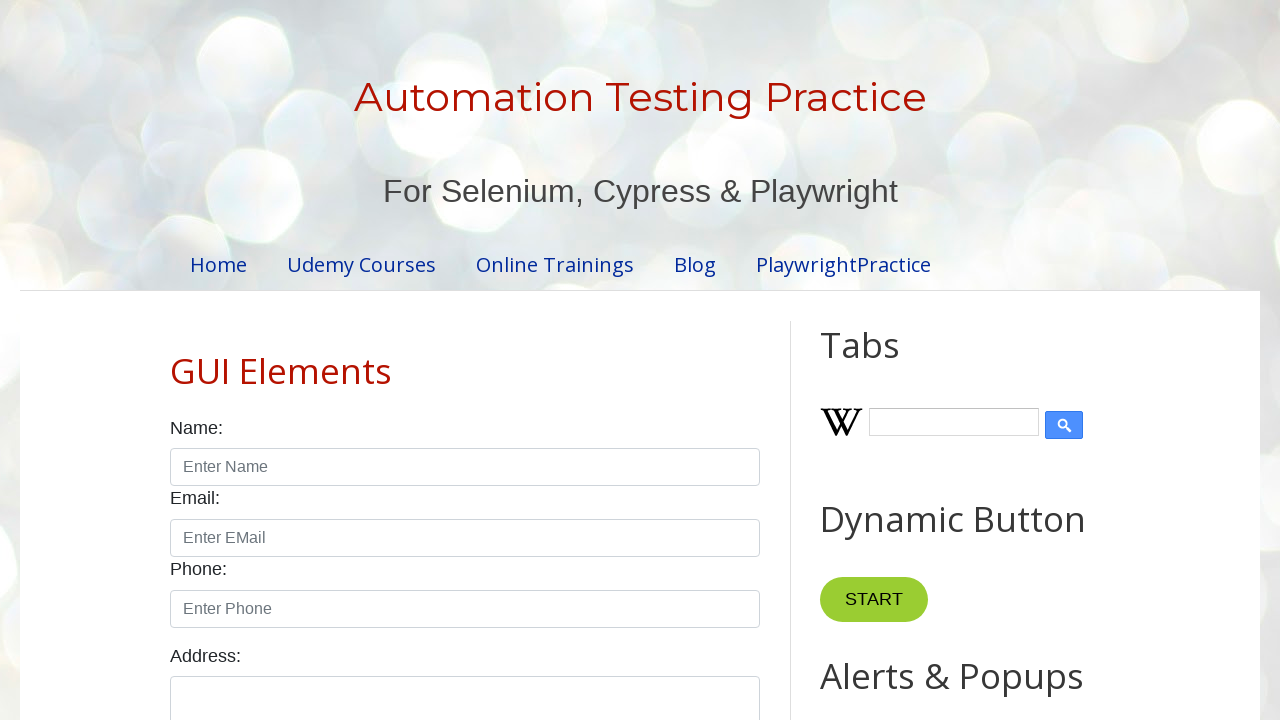

Clicked alert button to trigger alert at (888, 361) on xpath=//button[@onclick='myFunctionAlert()']
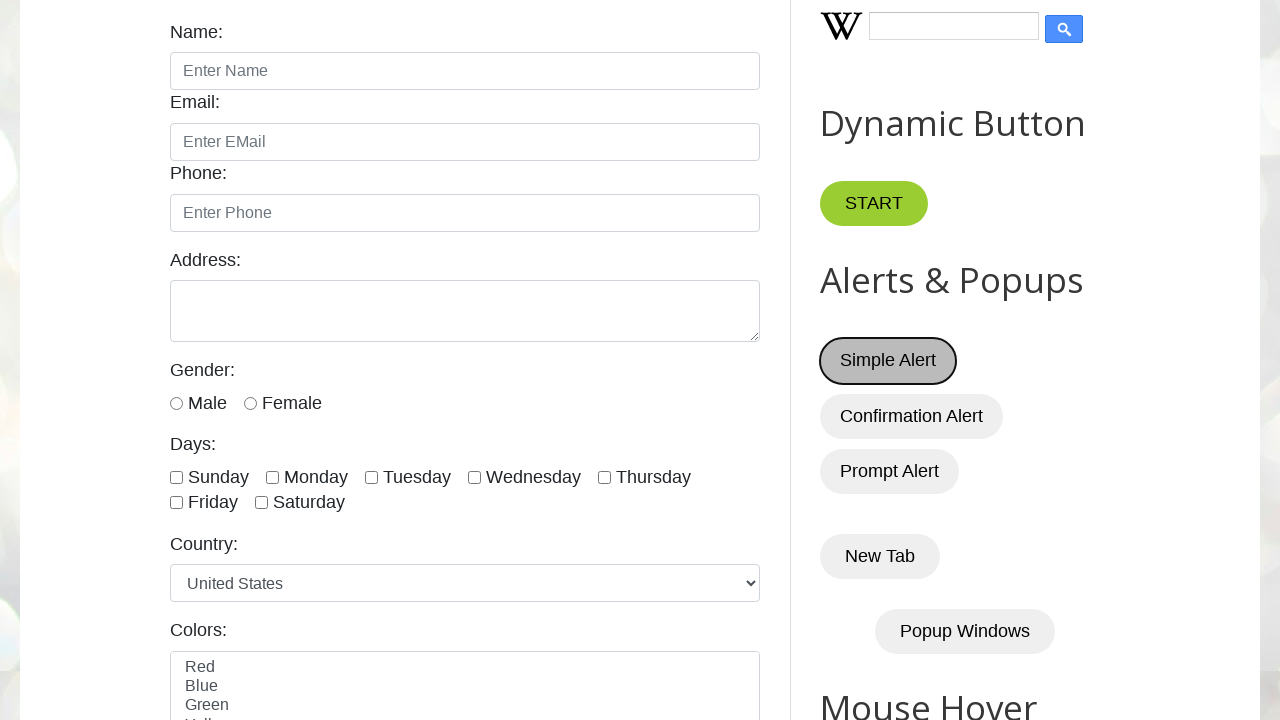

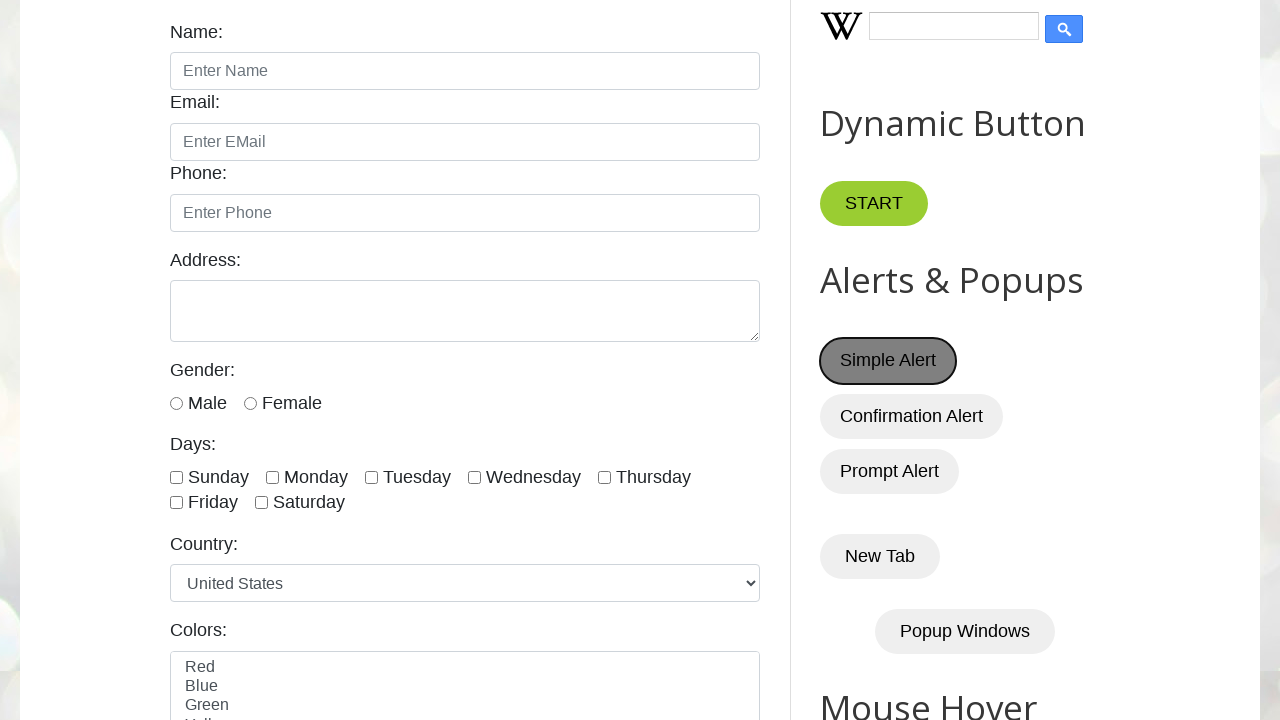